Tests AJIO e-commerce search and filter functionality by searching for "bags", then applying "Men" and "Men - Fashion Bags" filters to narrow down results.

Starting URL: https://www.ajio.com

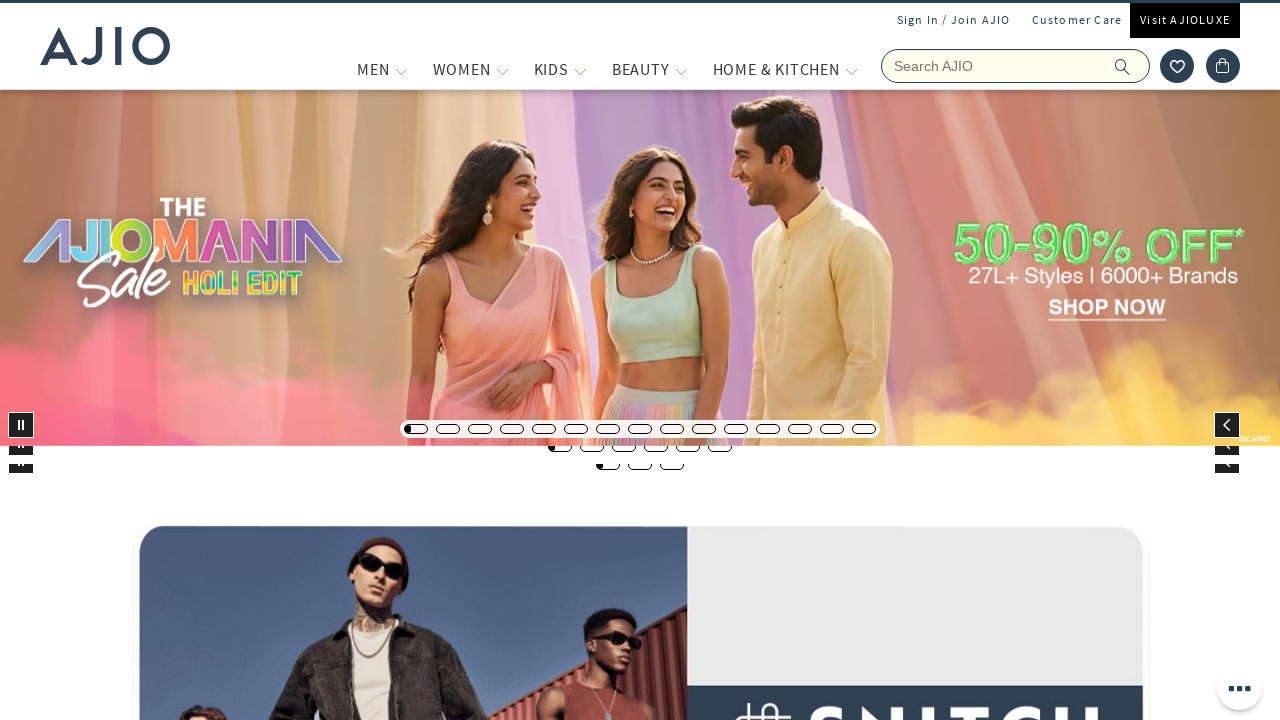

Filled search box with 'bags' on input[name='searchVal']
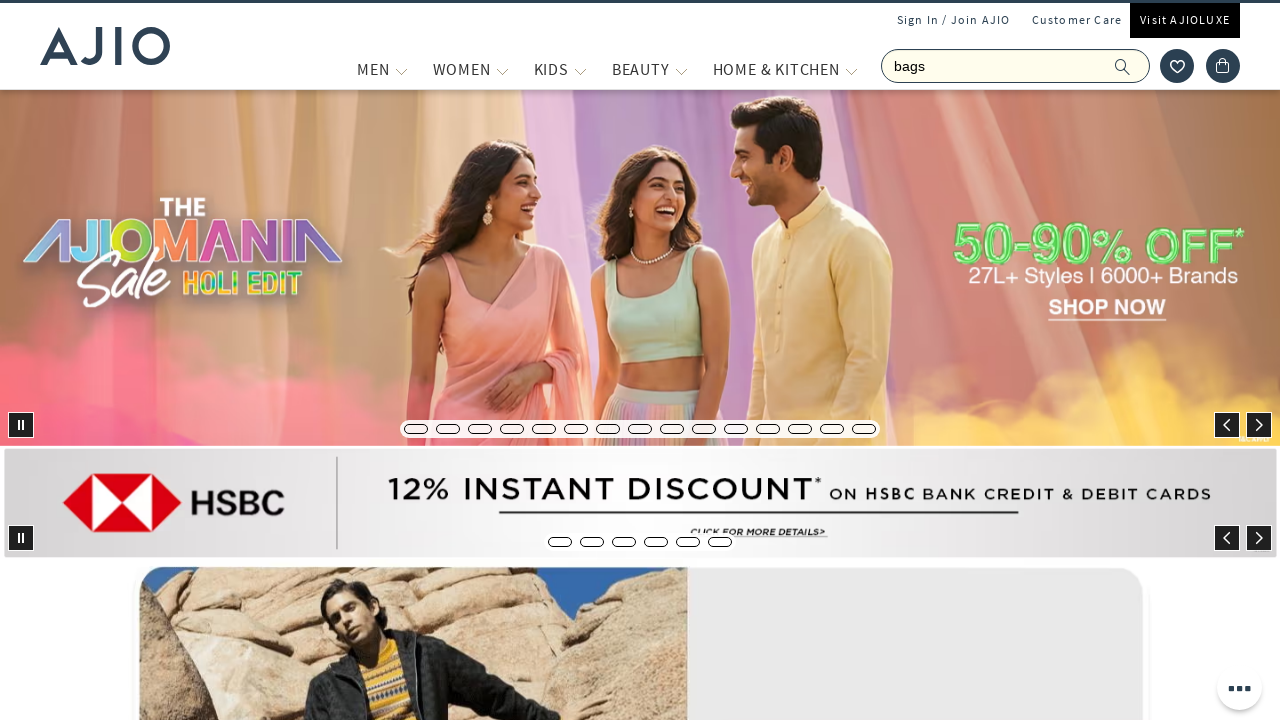

Pressed Enter to search for bags on input[name='searchVal']
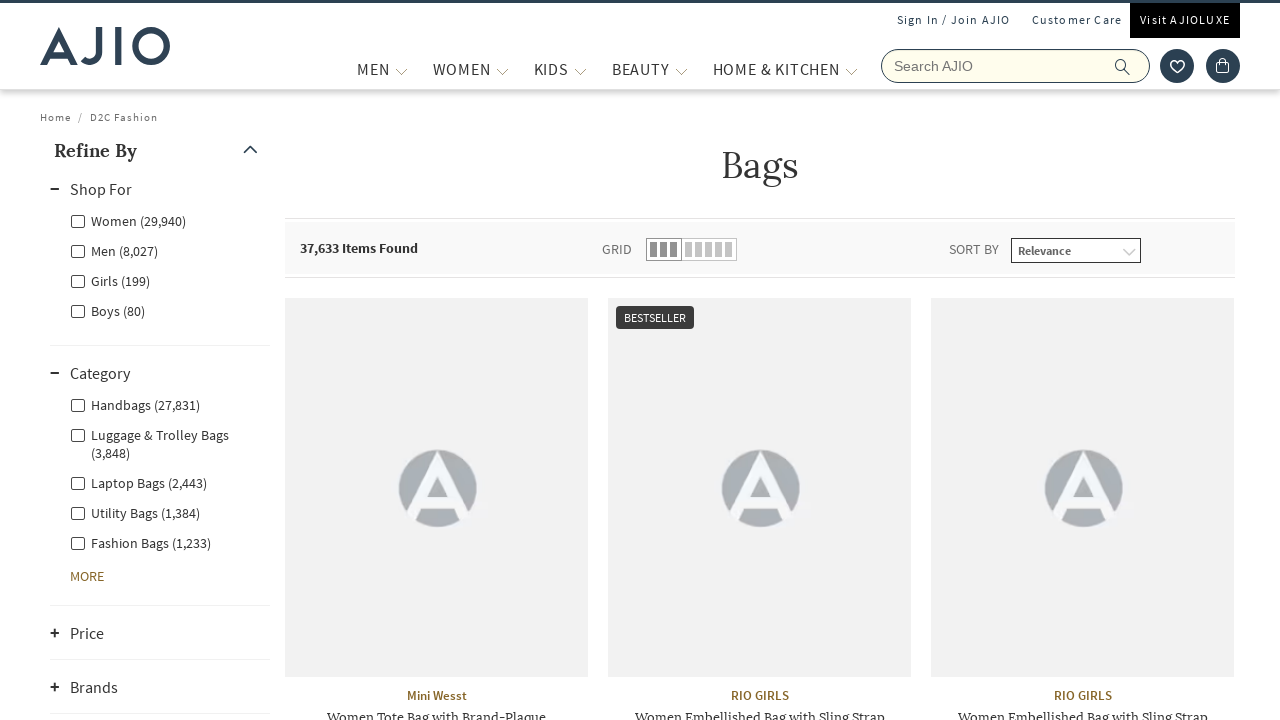

Waited for network idle - search results loading
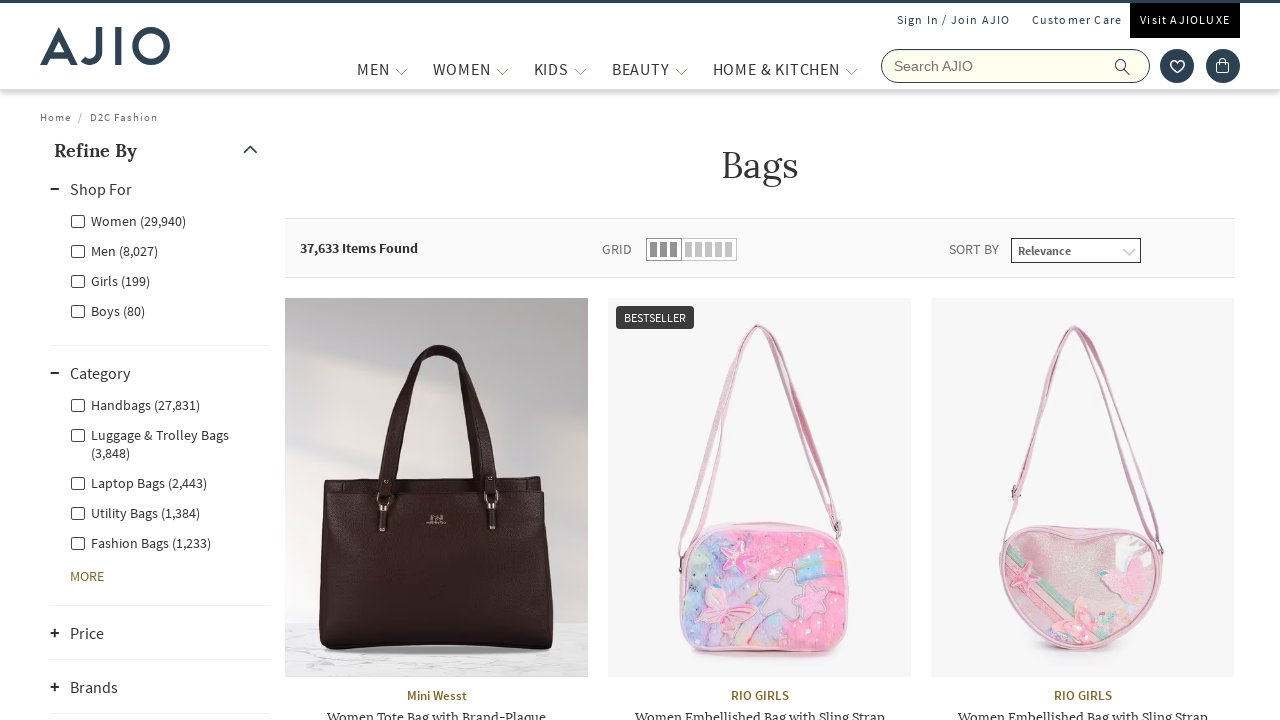

Waited 3 seconds for search results to fully render
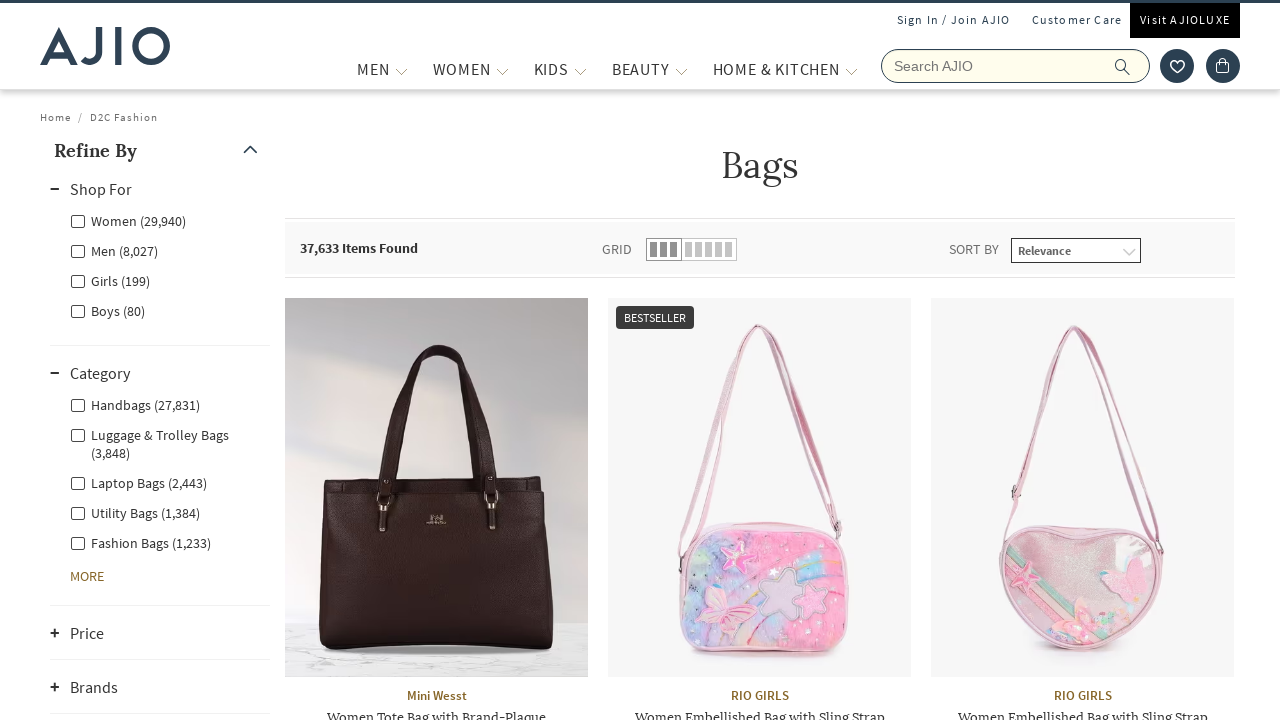

Clicked on 'Men' filter at (114, 250) on label[for='Men']
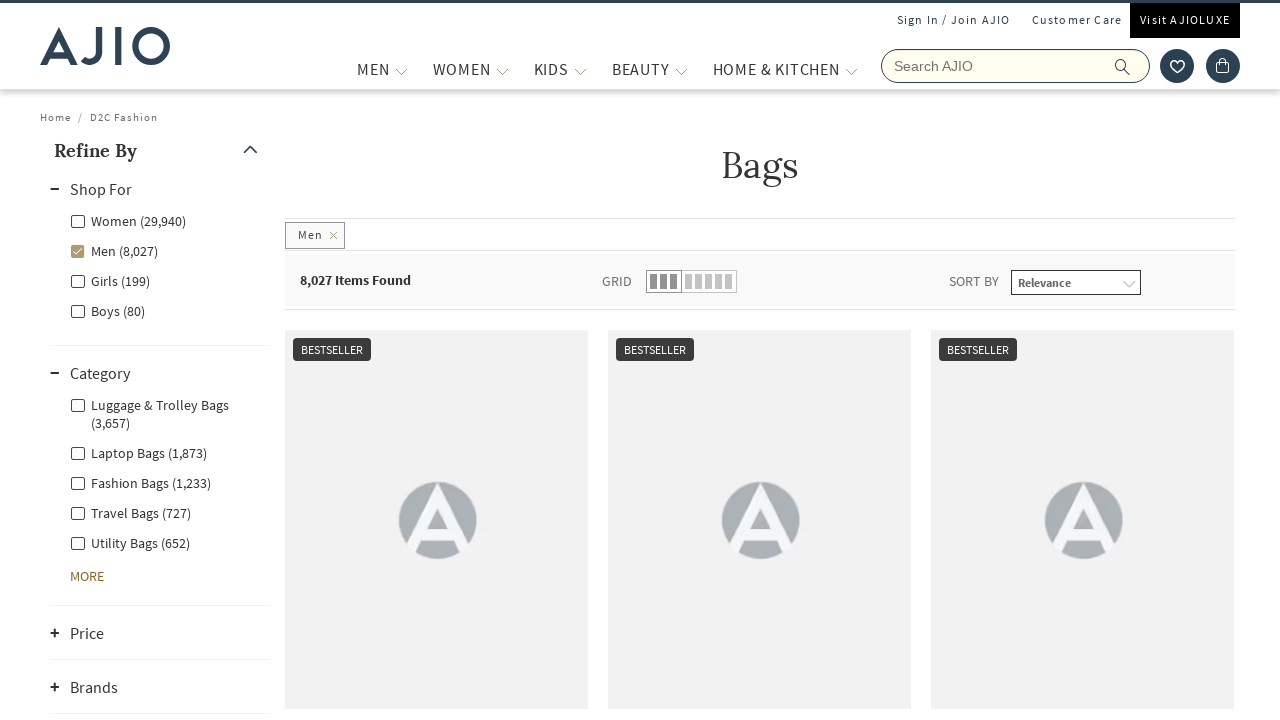

Waited 3 seconds for 'Men' filter to be applied
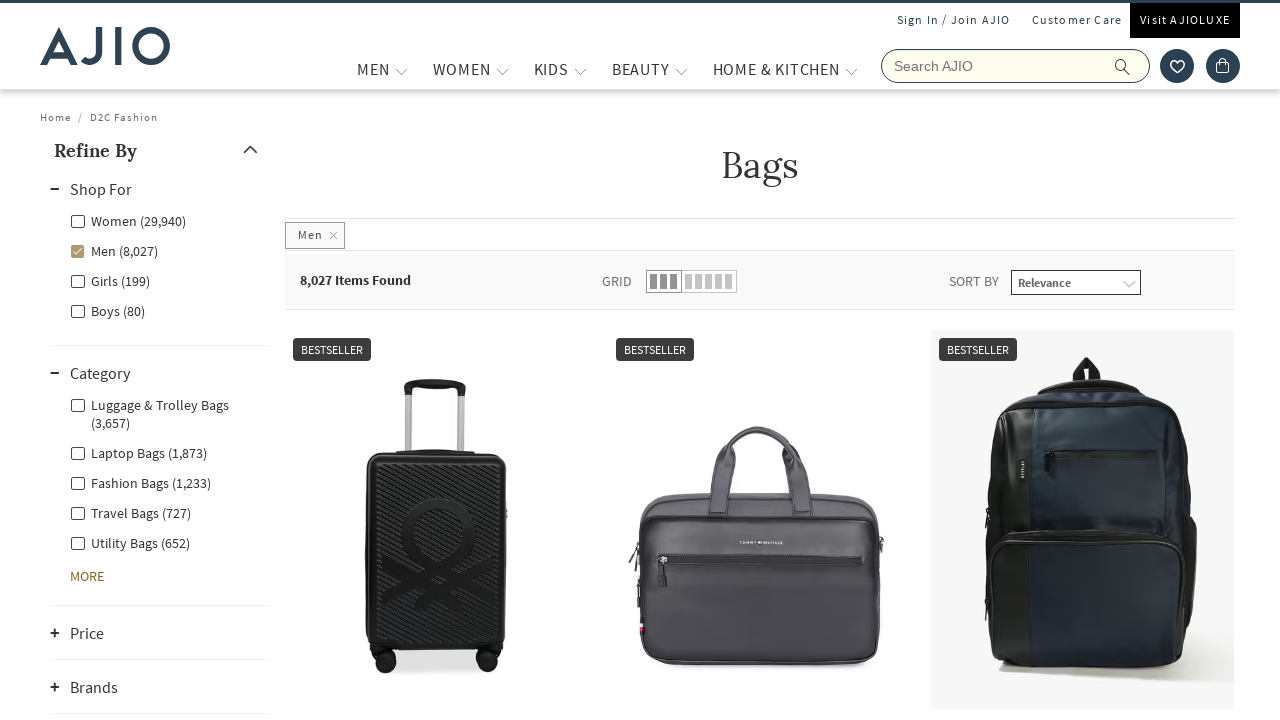

Clicked on 'Men - Fashion Bags' filter at (140, 482) on label[for='Men - Fashion Bags']
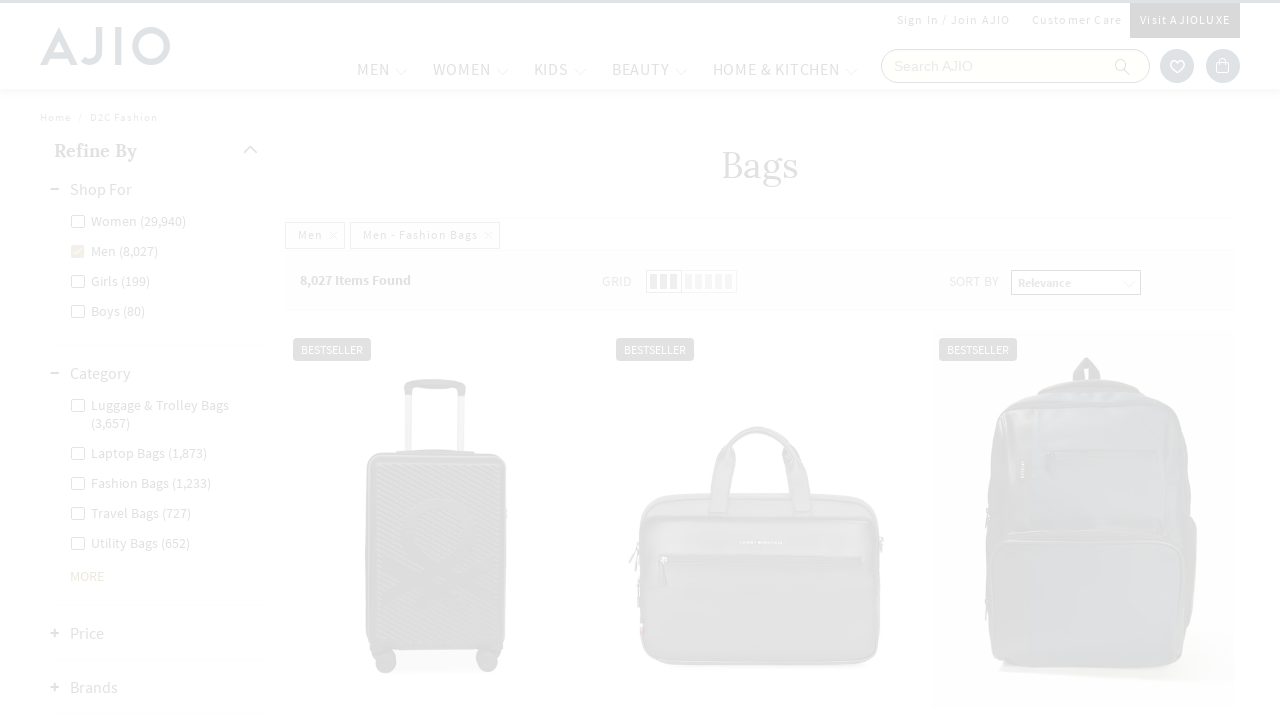

Waited 3 seconds for 'Men - Fashion Bags' filter to be applied
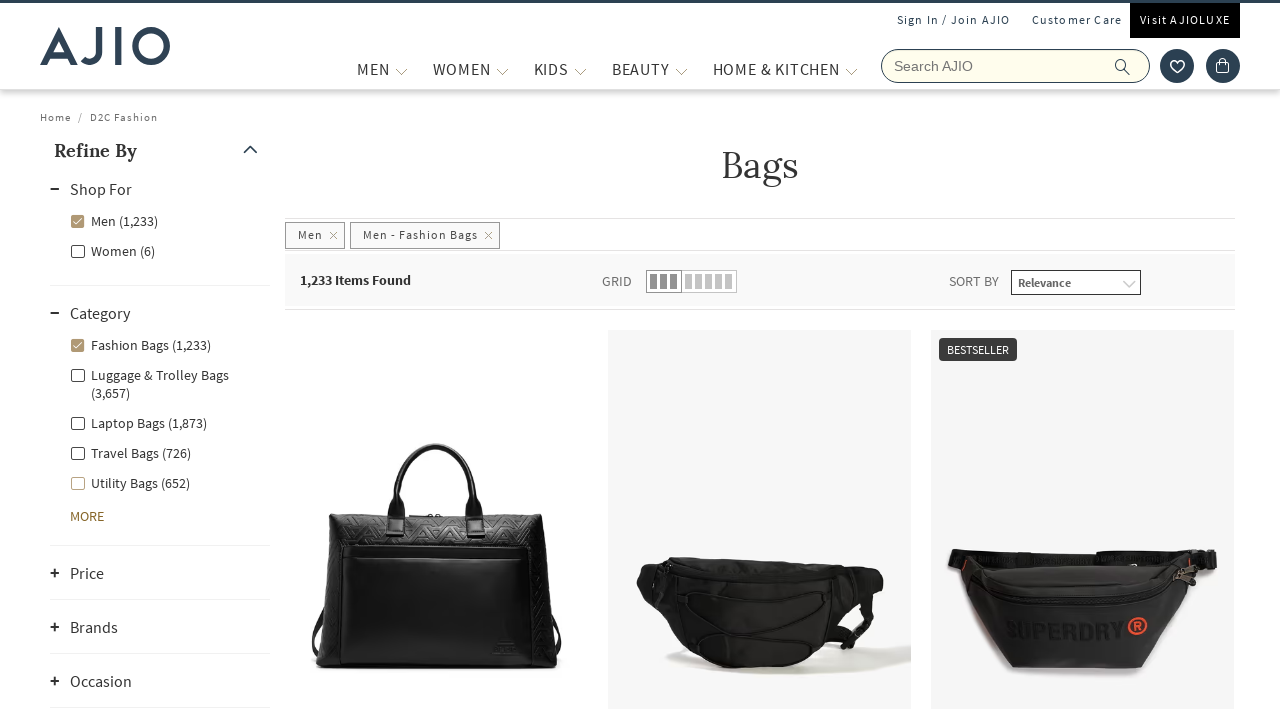

Verified results count element is visible
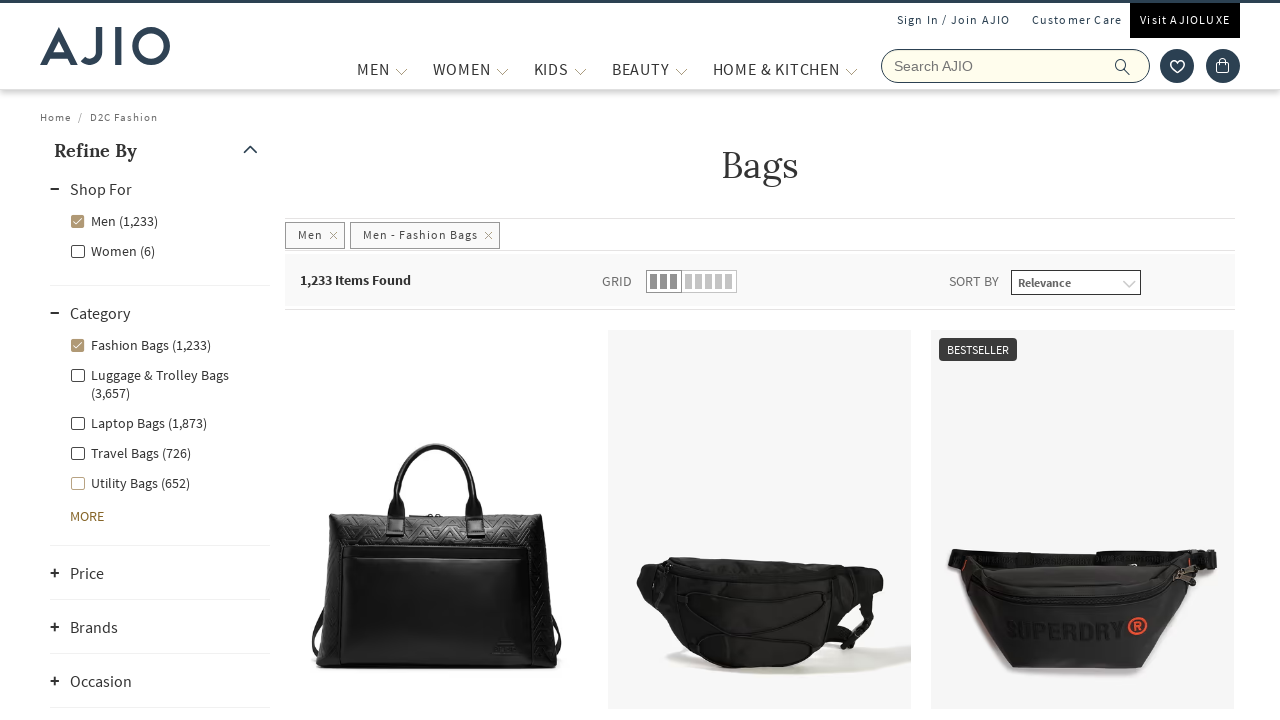

Verified brand filter element is visible - search and filters complete
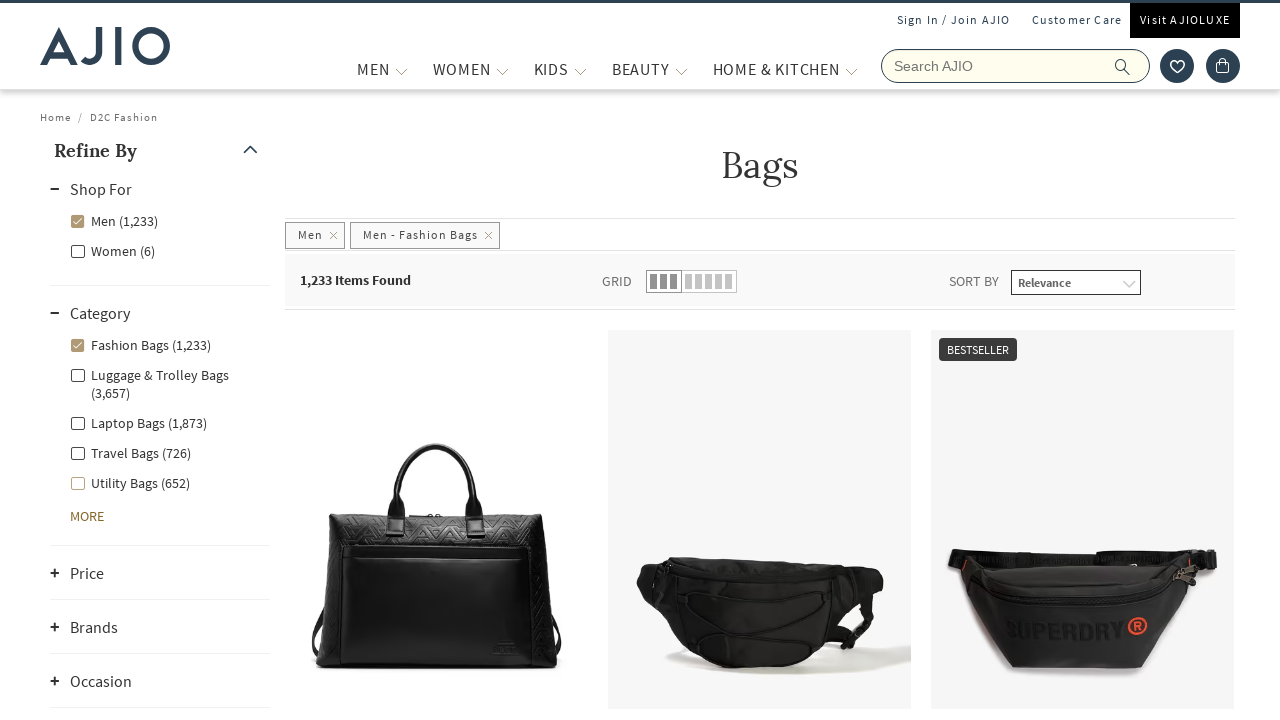

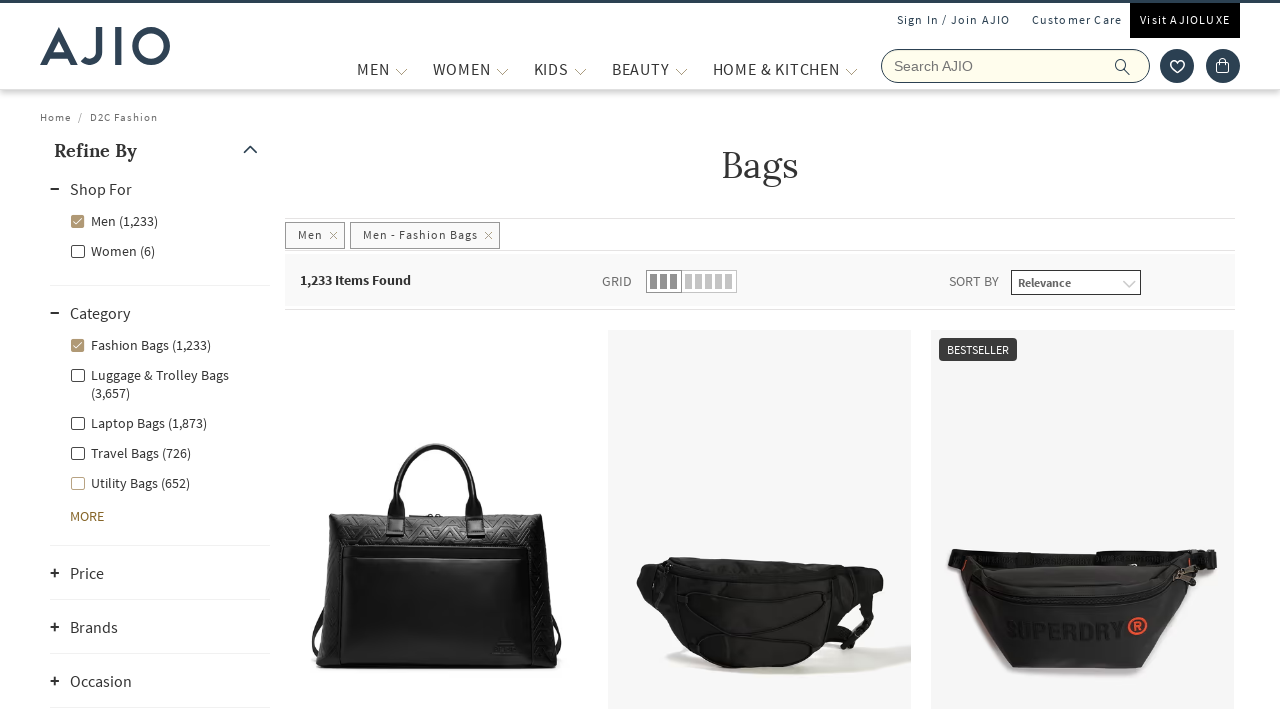